Scrolls to the mouse hover element on the automation practice page

Starting URL: https://rahulshettyacademy.com/AutomationPractice/

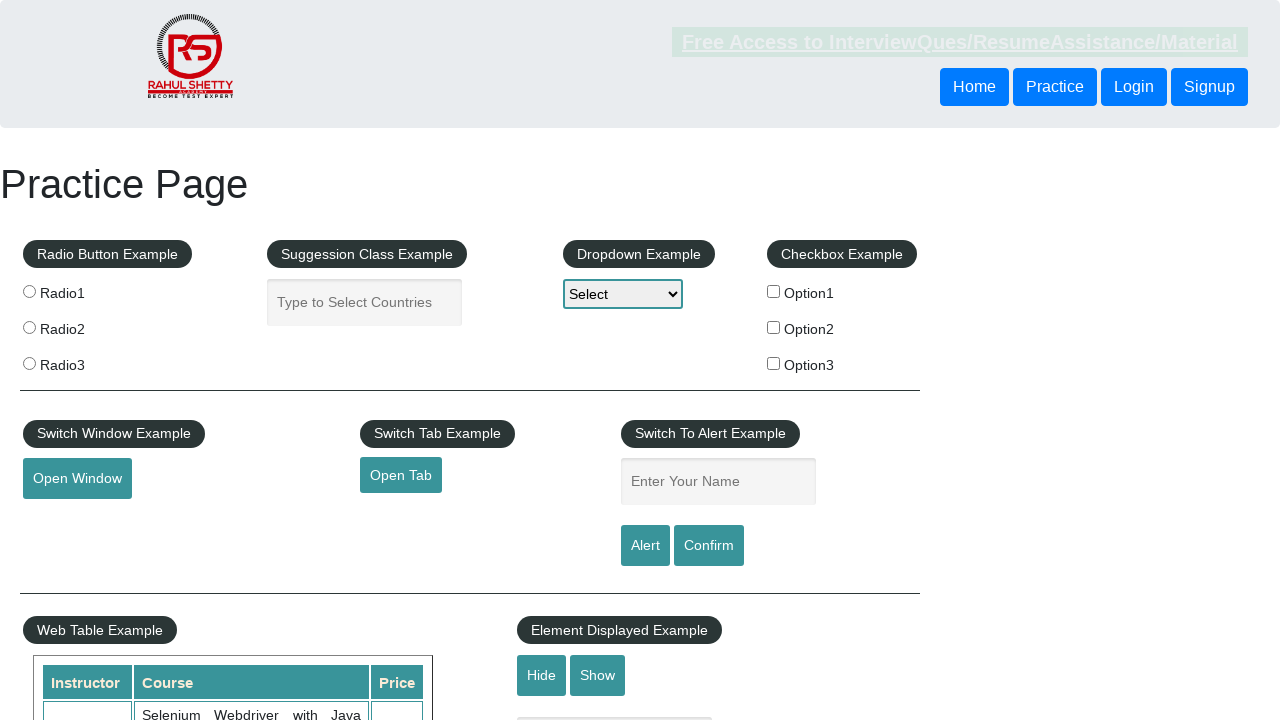

Scrolled to mouse hover element (#mousehover)
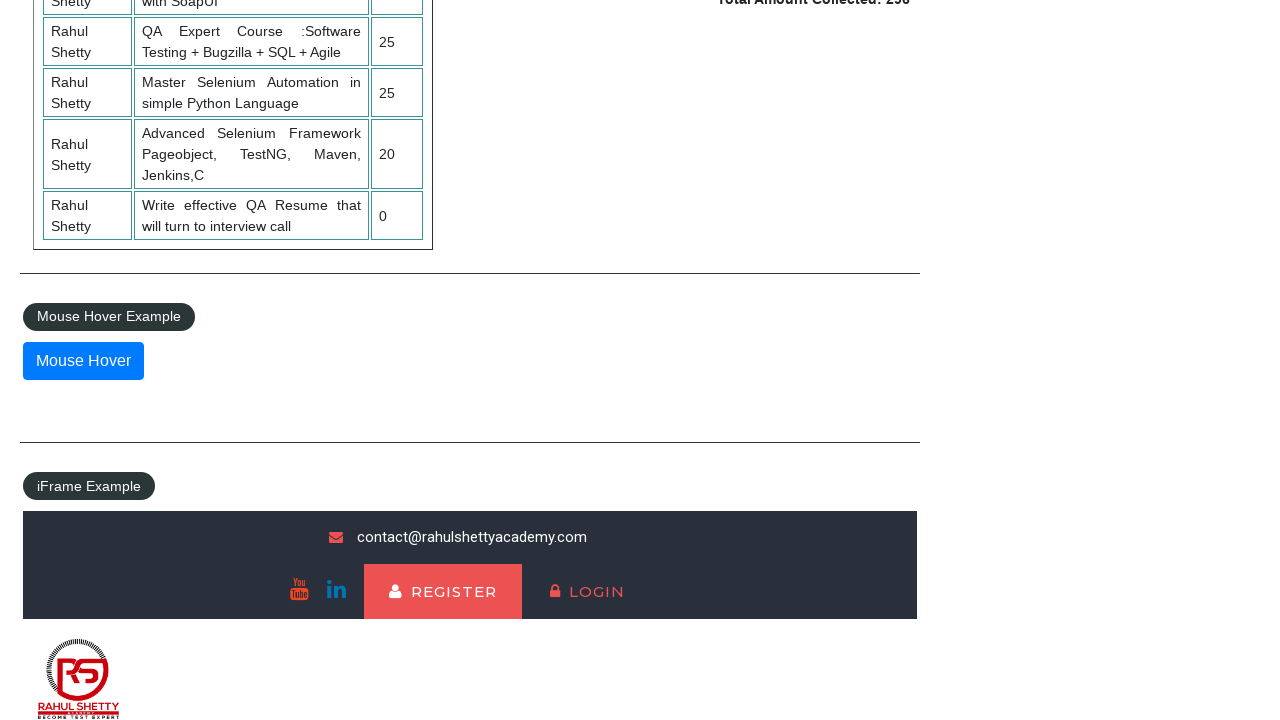

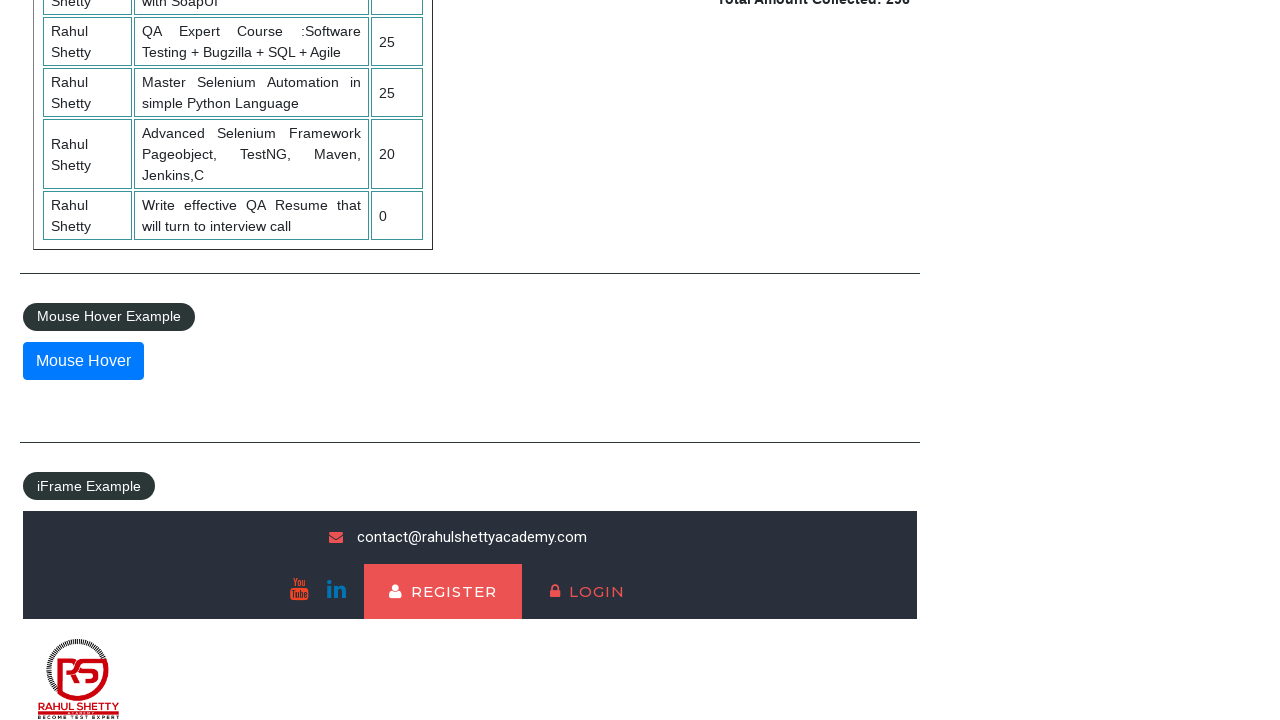